Tests train search functionality on erail.in by entering source station (MAS - Chennai) and destination station (CBE - Coimbatore) and waiting for the results table to load.

Starting URL: https://erail.in/

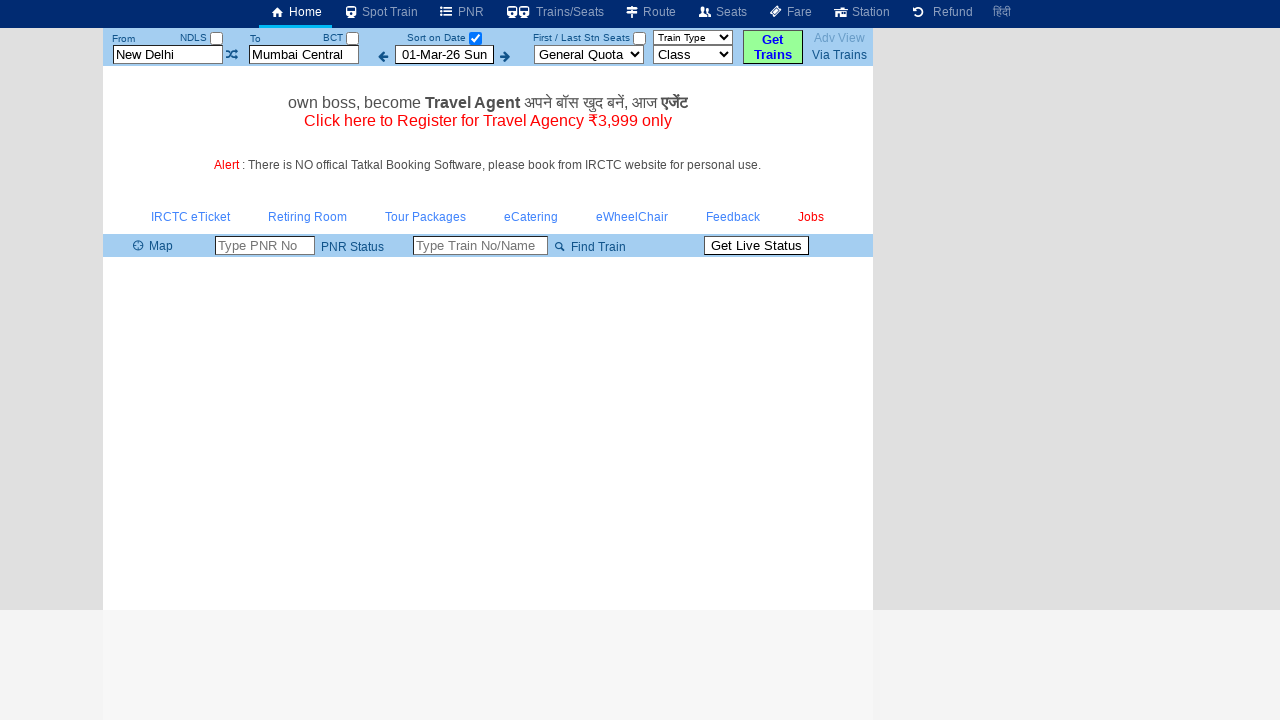

Cleared the 'From Station' field on #txtStationFrom
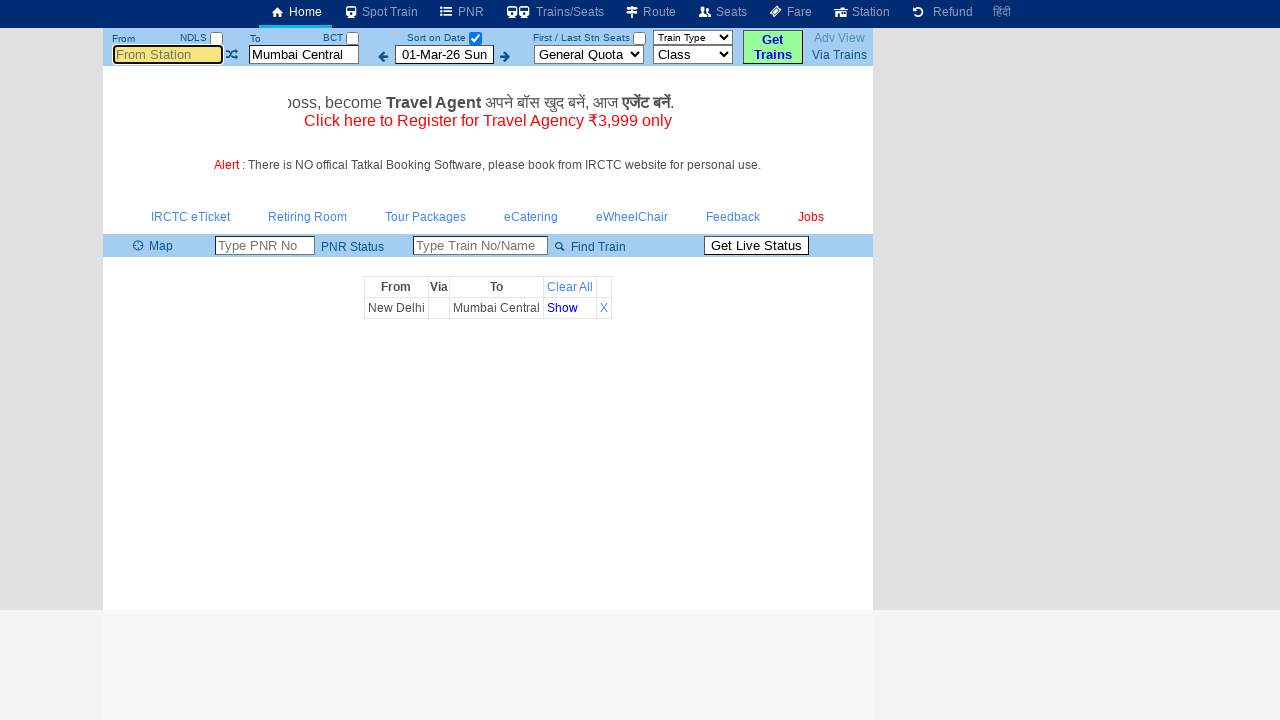

Filled 'From Station' field with 'MAS' (Chennai) on #txtStationFrom
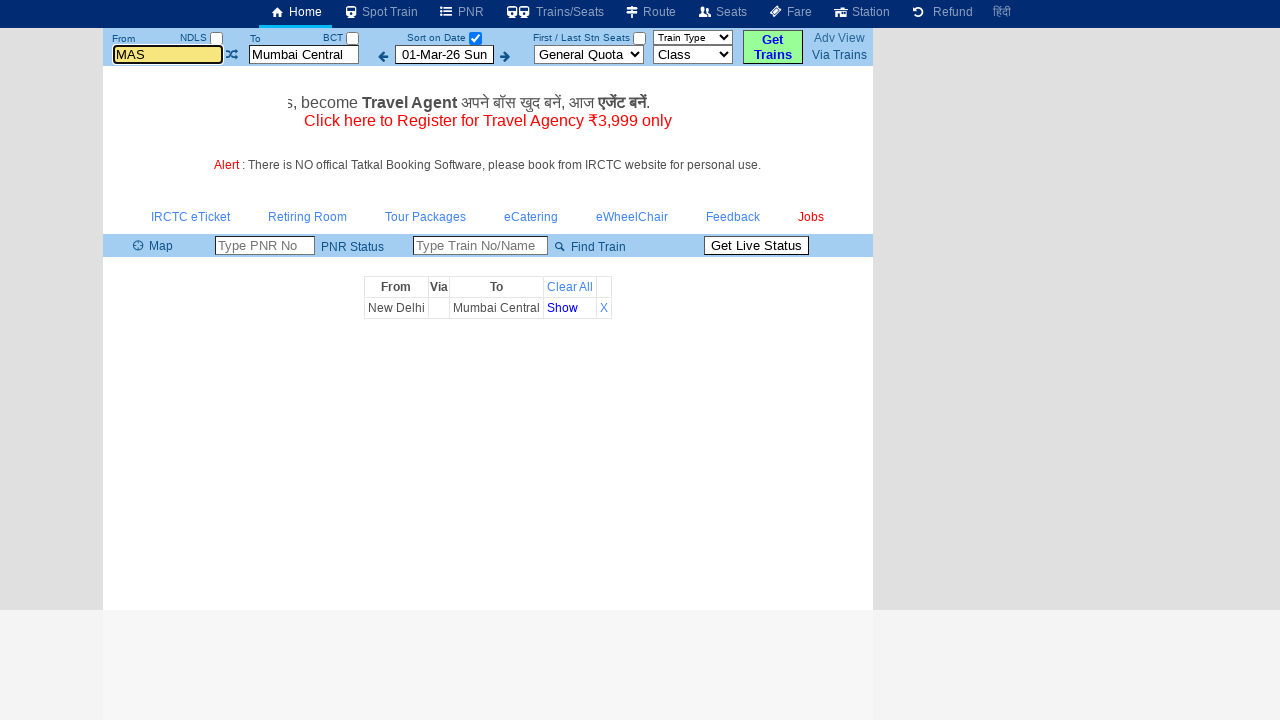

Waited 500ms for station dropdown to appear
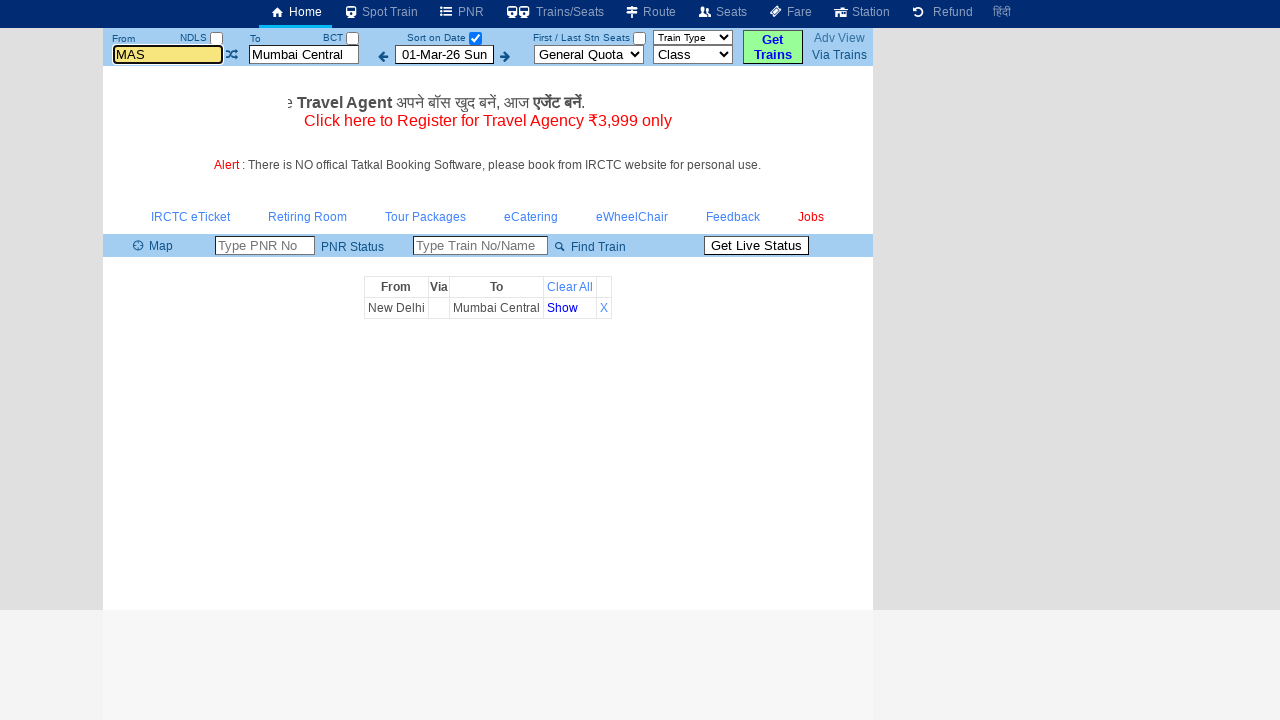

Pressed Enter to select source station MAS on #txtStationFrom
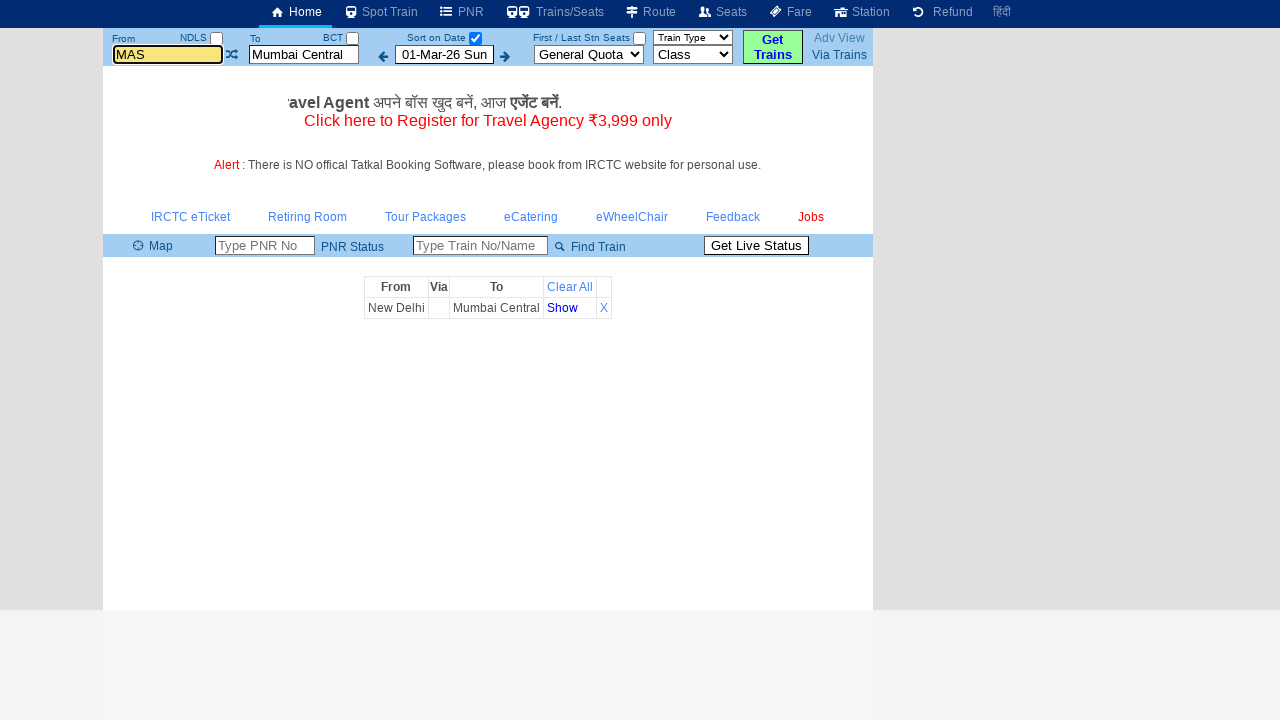

Cleared the 'To Station' field on #txtStationTo
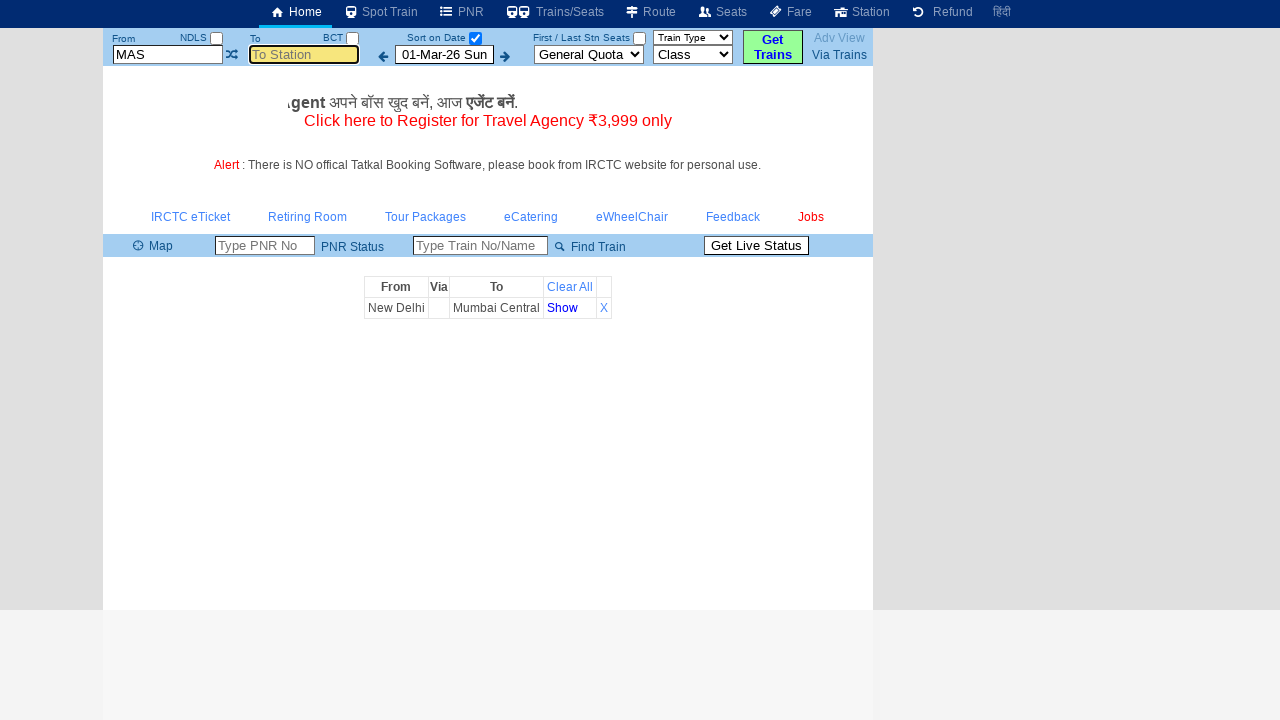

Filled 'To Station' field with 'CBE' (Coimbatore) on #txtStationTo
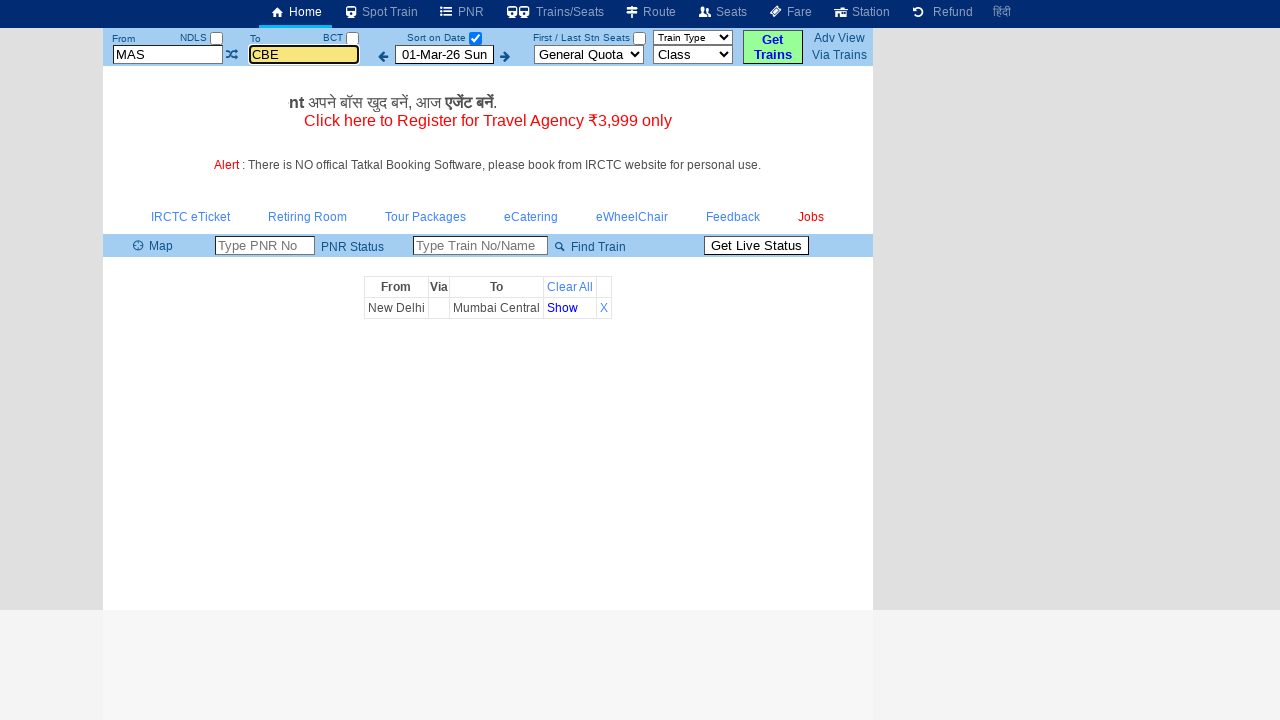

Waited 500ms for destination station dropdown to appear
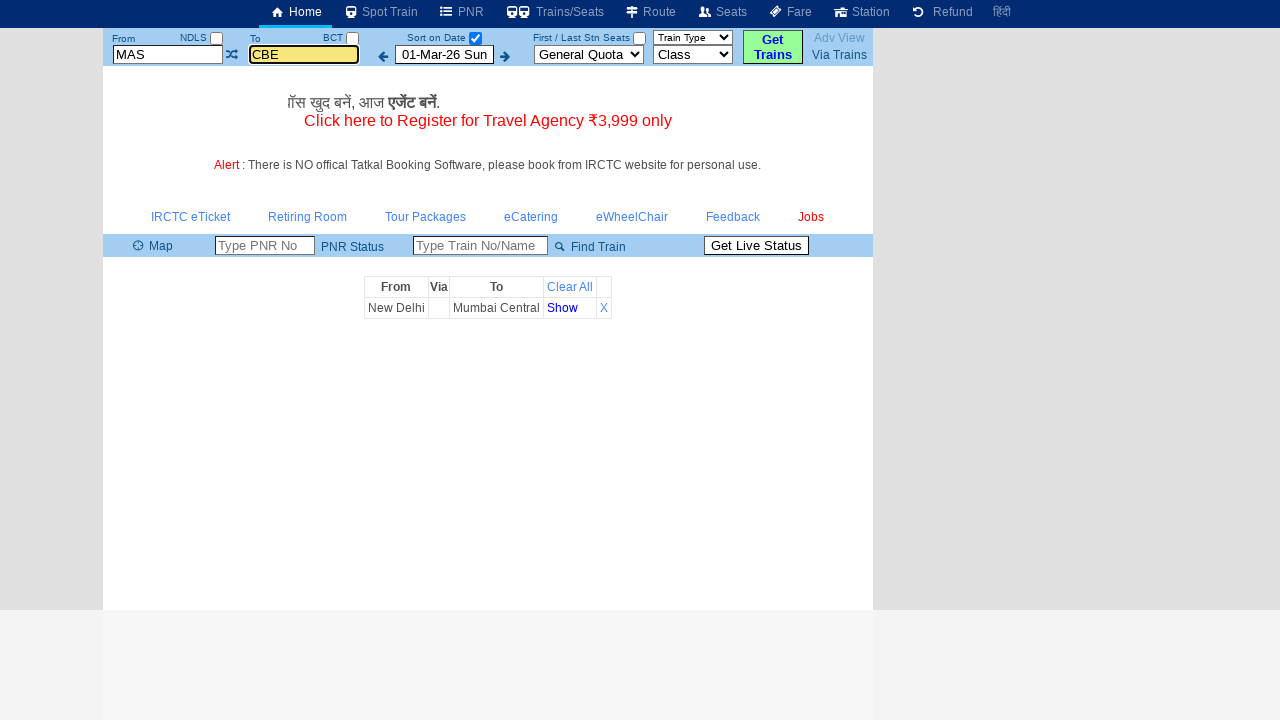

Pressed Enter to select destination station CBE on #txtStationTo
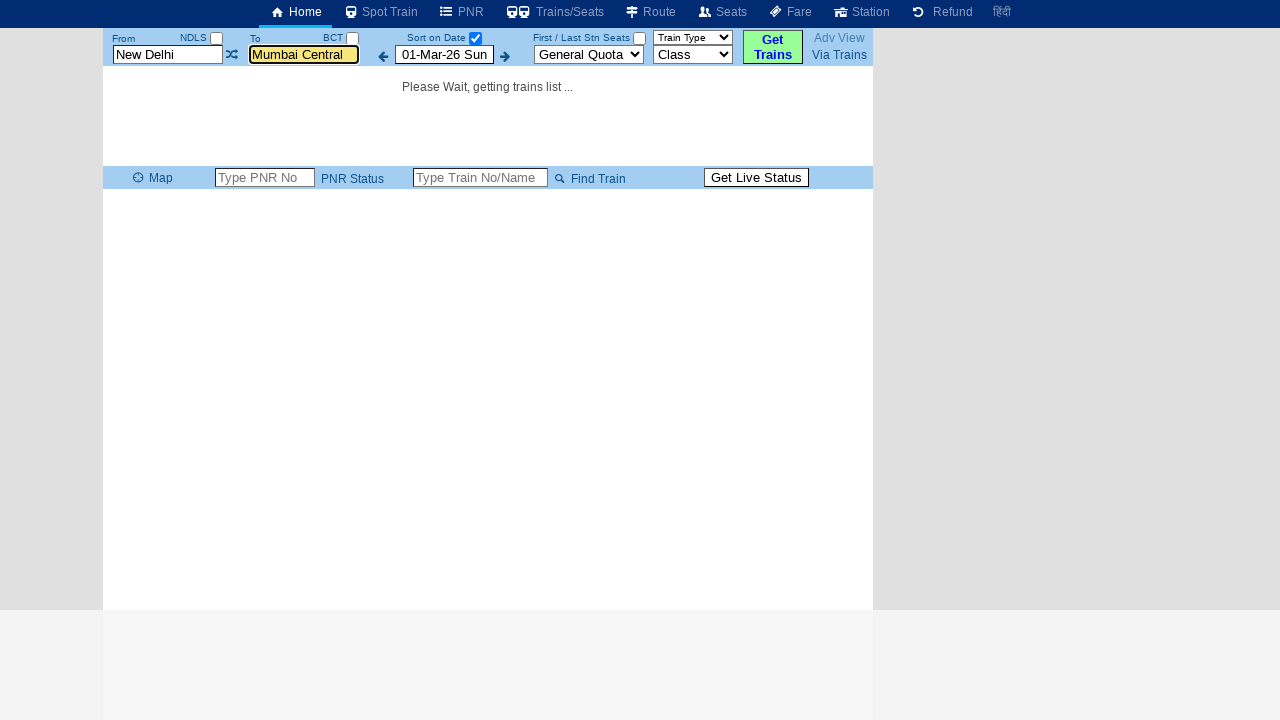

Train search results table loaded successfully
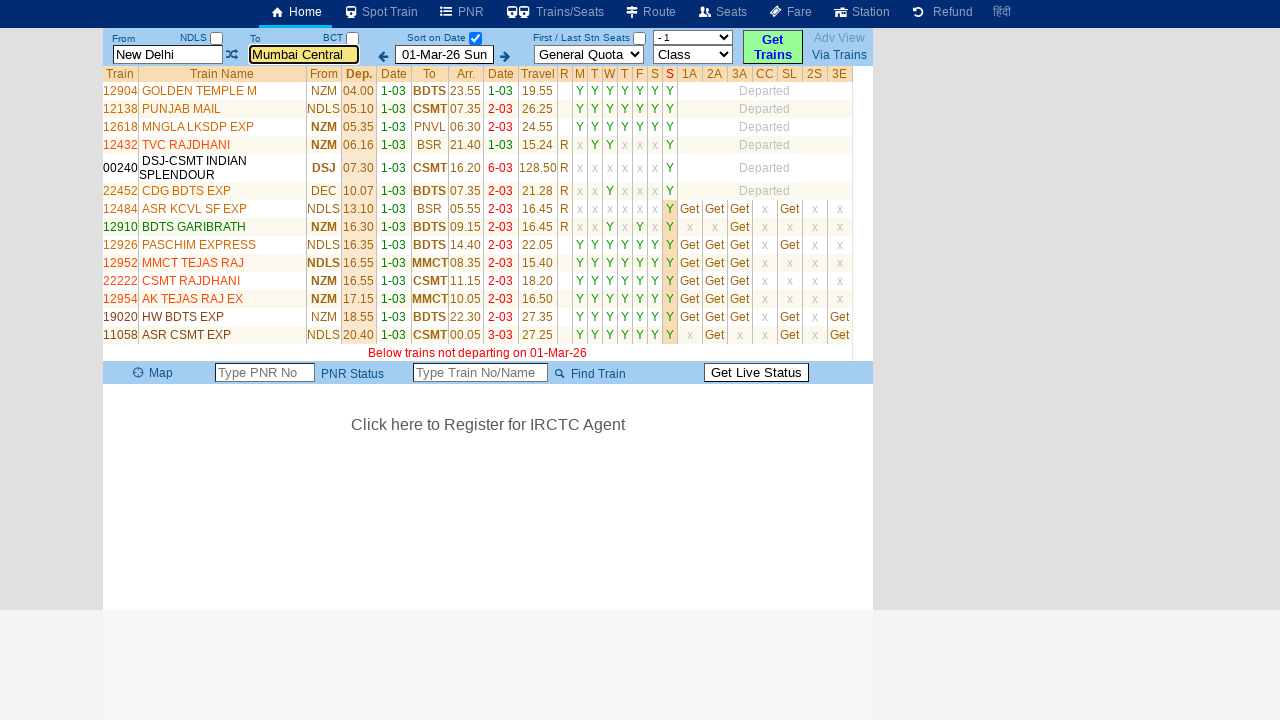

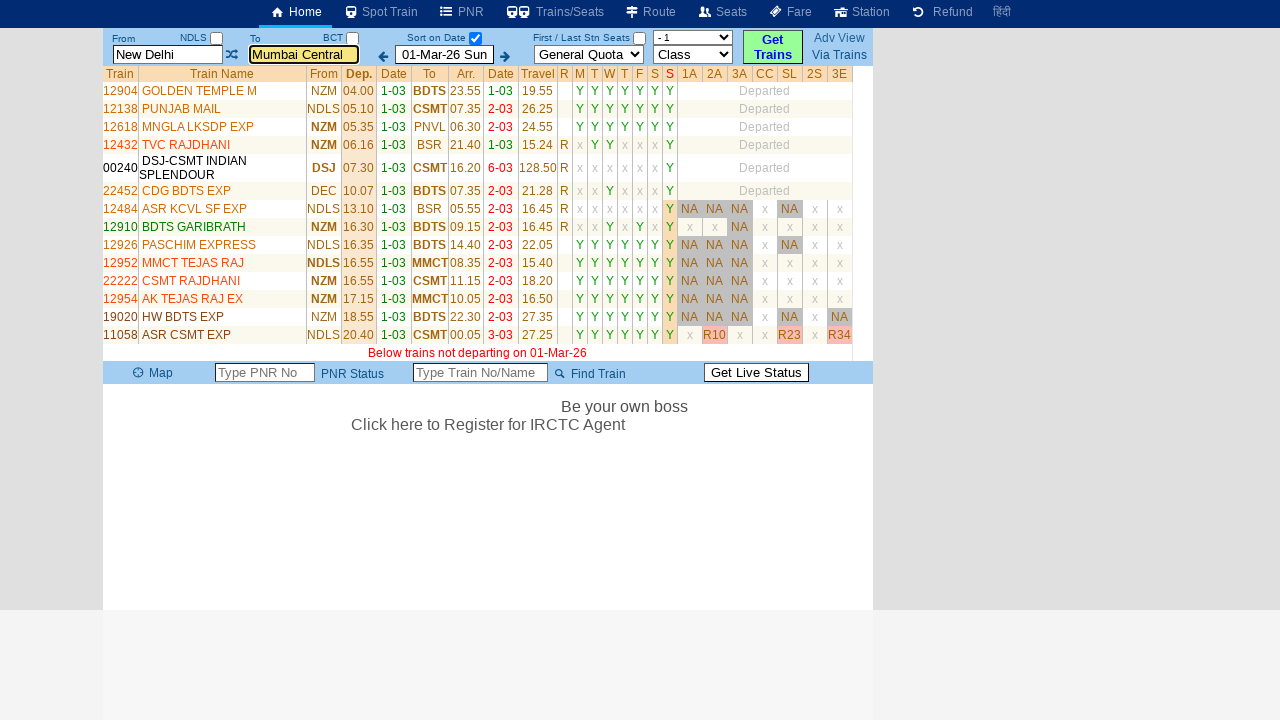